Tests context menu functionality by right-clicking on a designated area and verifying an alert appears with the expected message

Starting URL: https://the-internet.herokuapp.com/

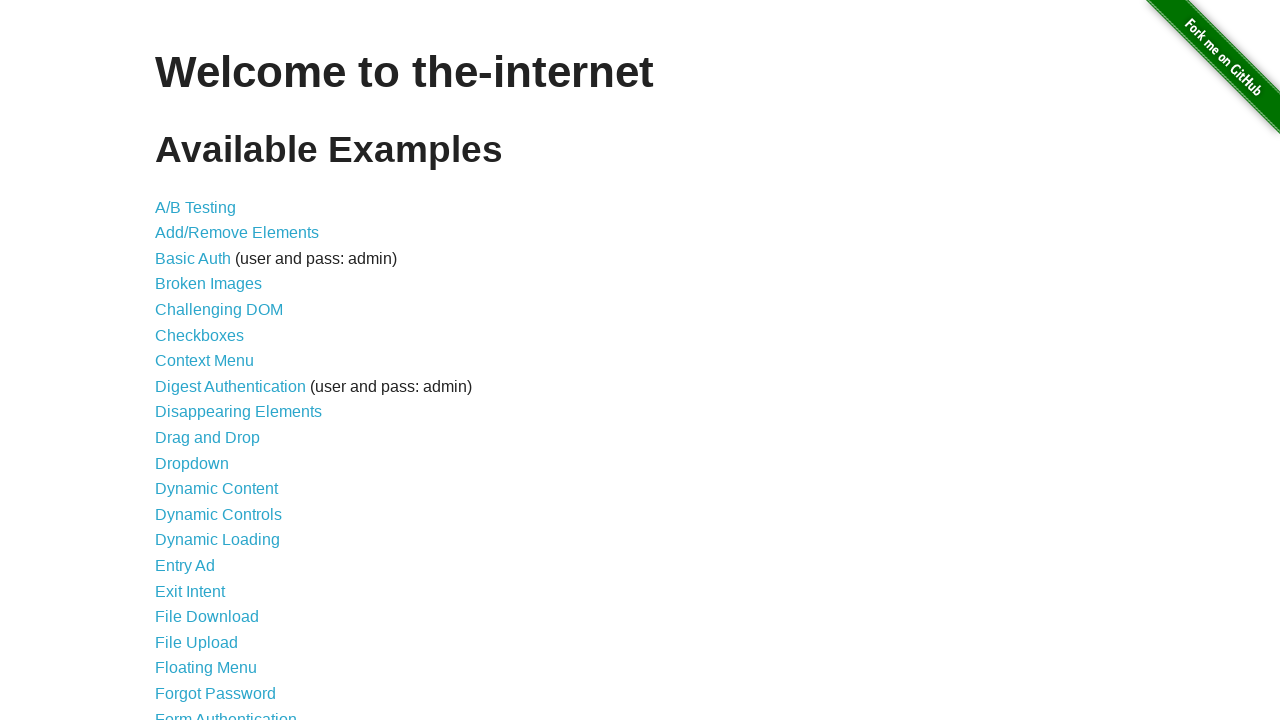

Clicked on Context Menu link at (204, 361) on xpath=//a[@href='/context_menu']
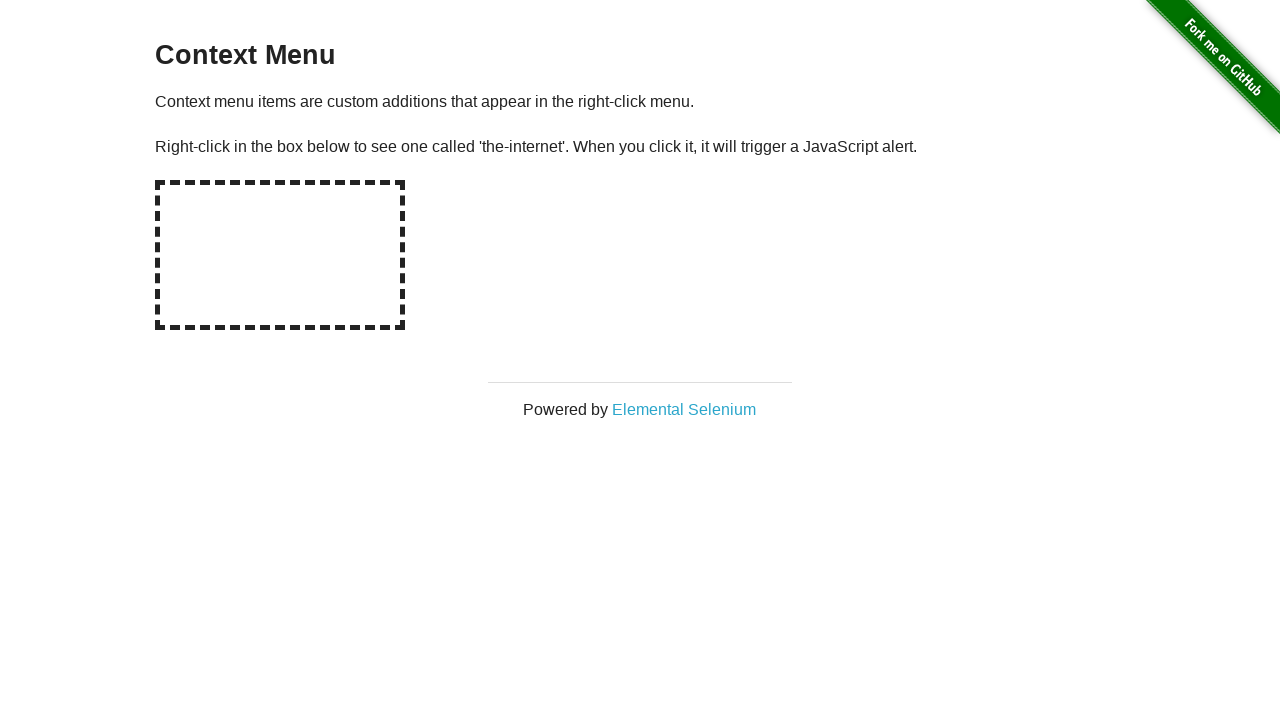

Context Menu page loaded
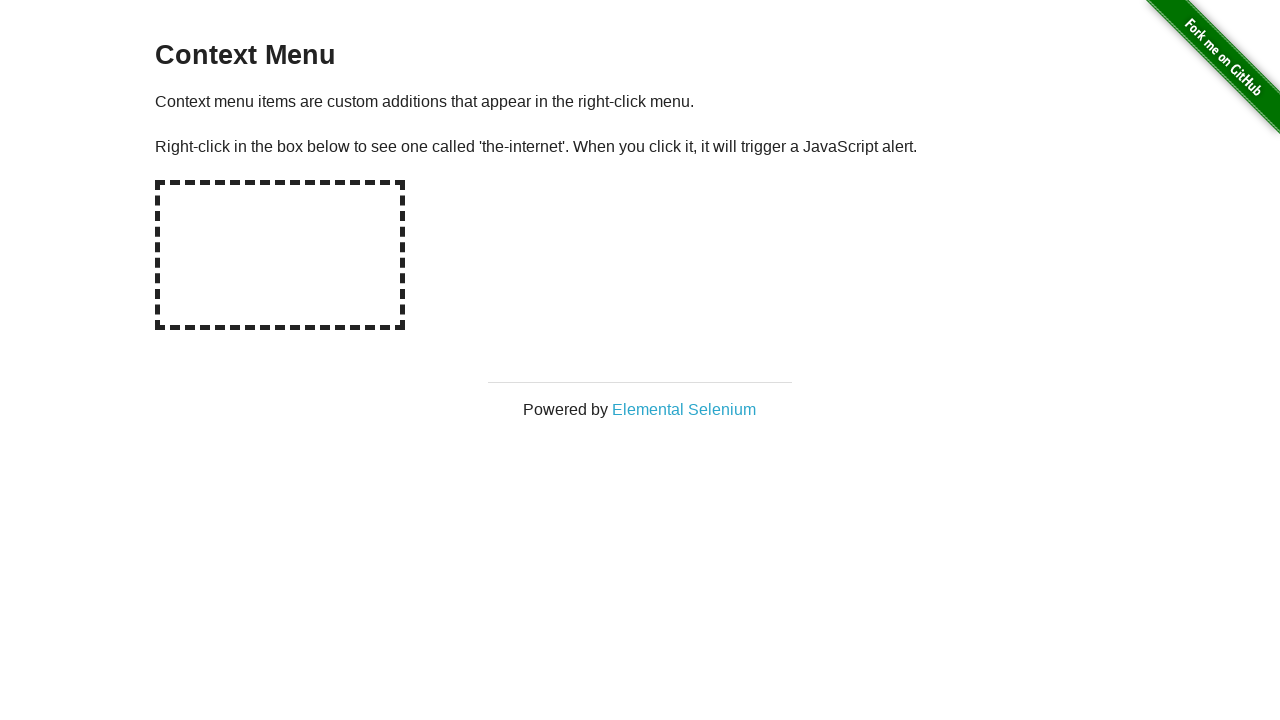

Right-clicked on the hot spot area at (280, 255) on xpath=//div[@id='hot-spot']
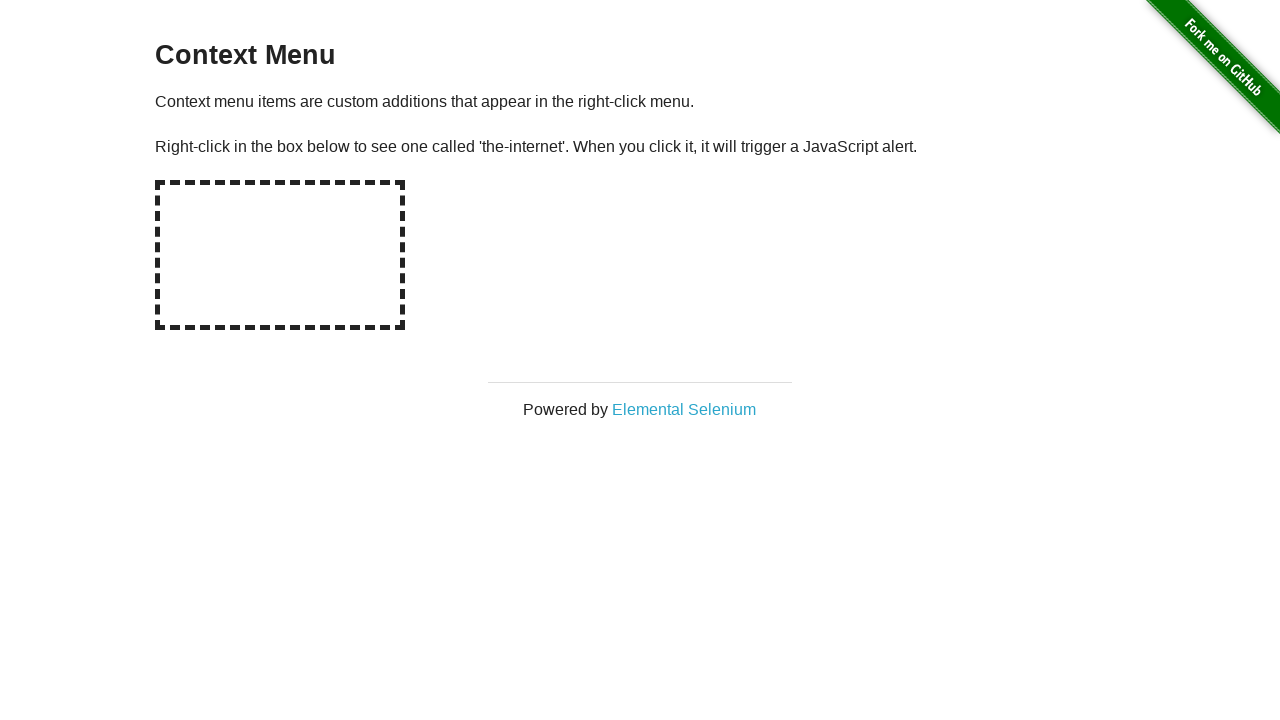

Set up alert dialog handler to accept alerts
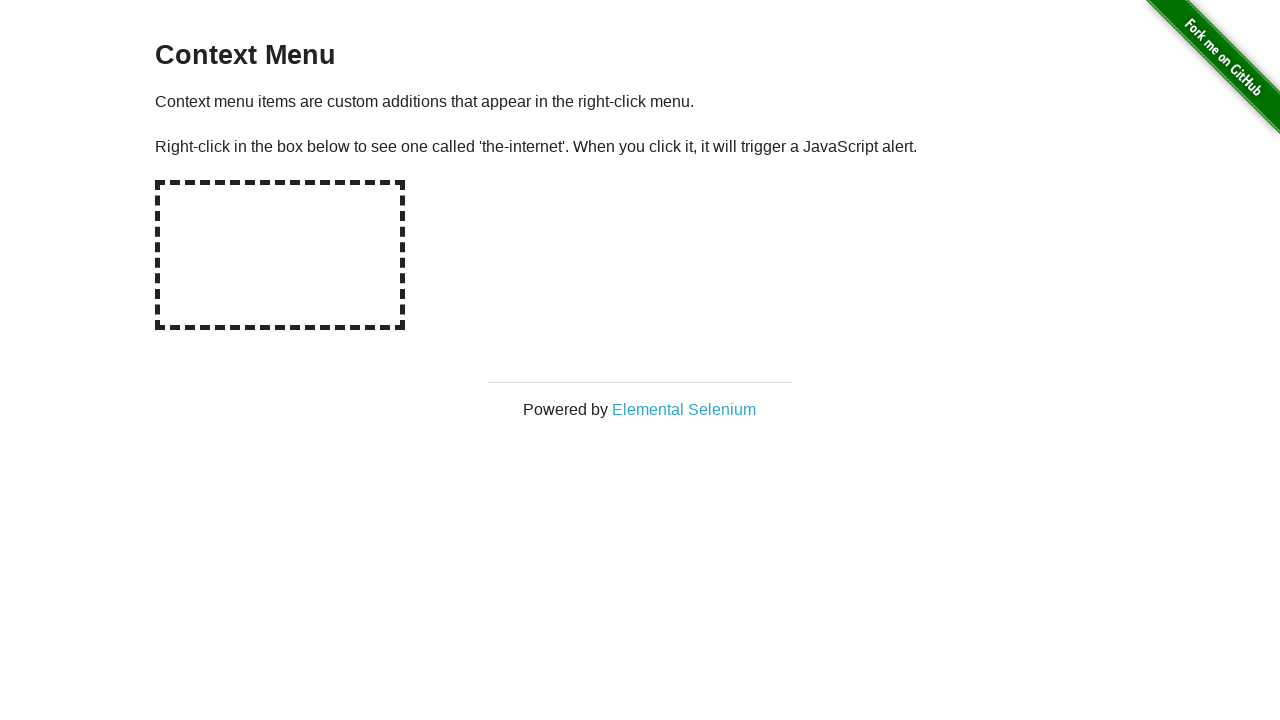

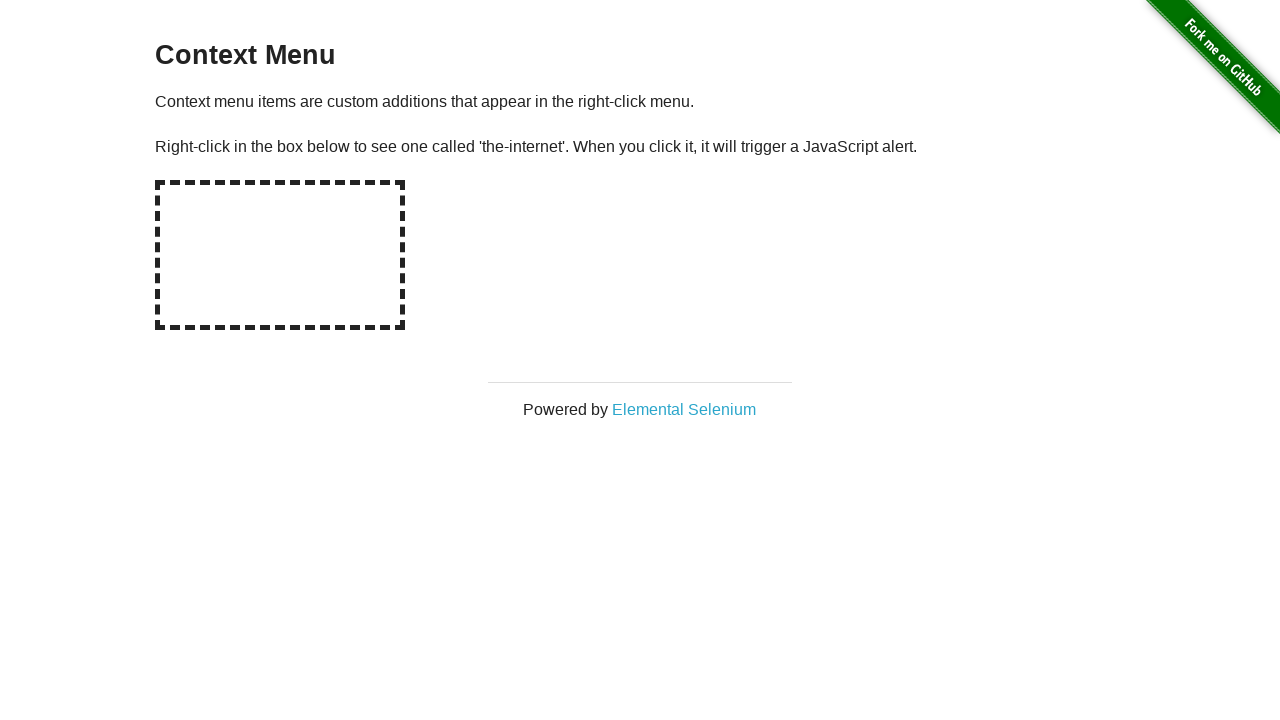